Tests clicking a link that opens a popup window on the omayo test website, demonstrating browser window handling.

Starting URL: http://omayo.blogspot.com/

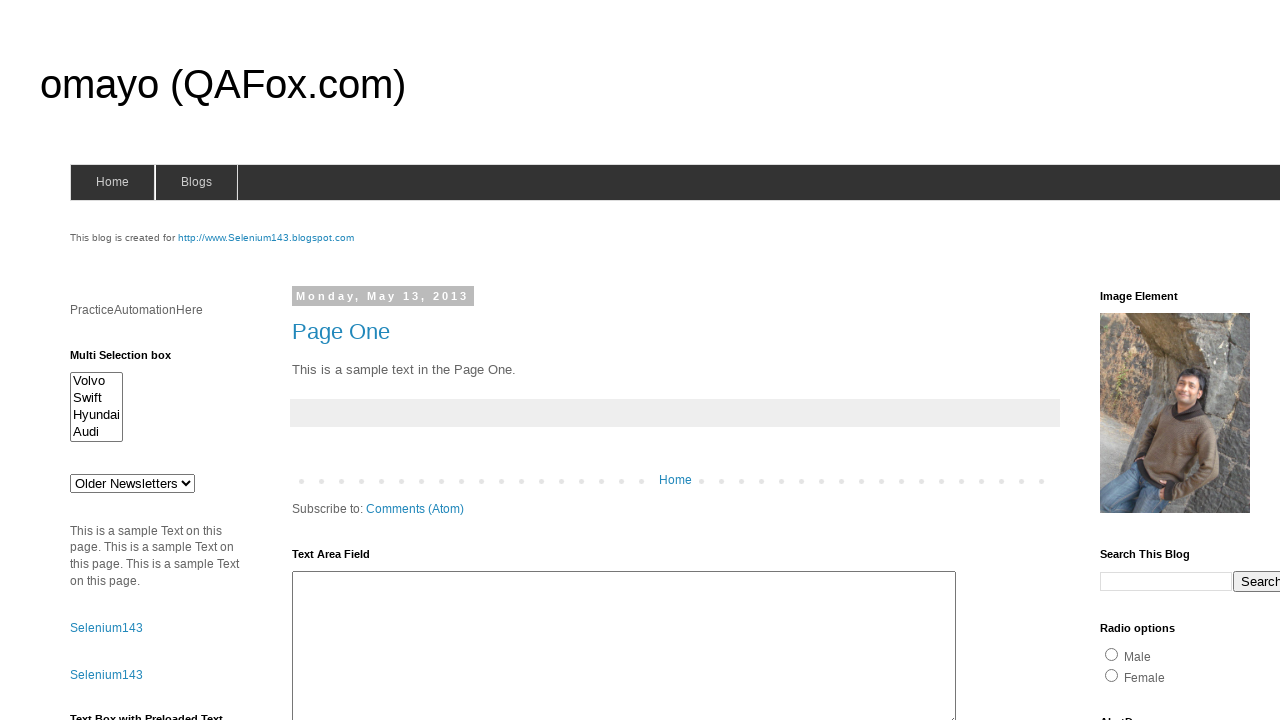

Clicked link to open popup window at (132, 360) on a:has-text('Open a popup window')
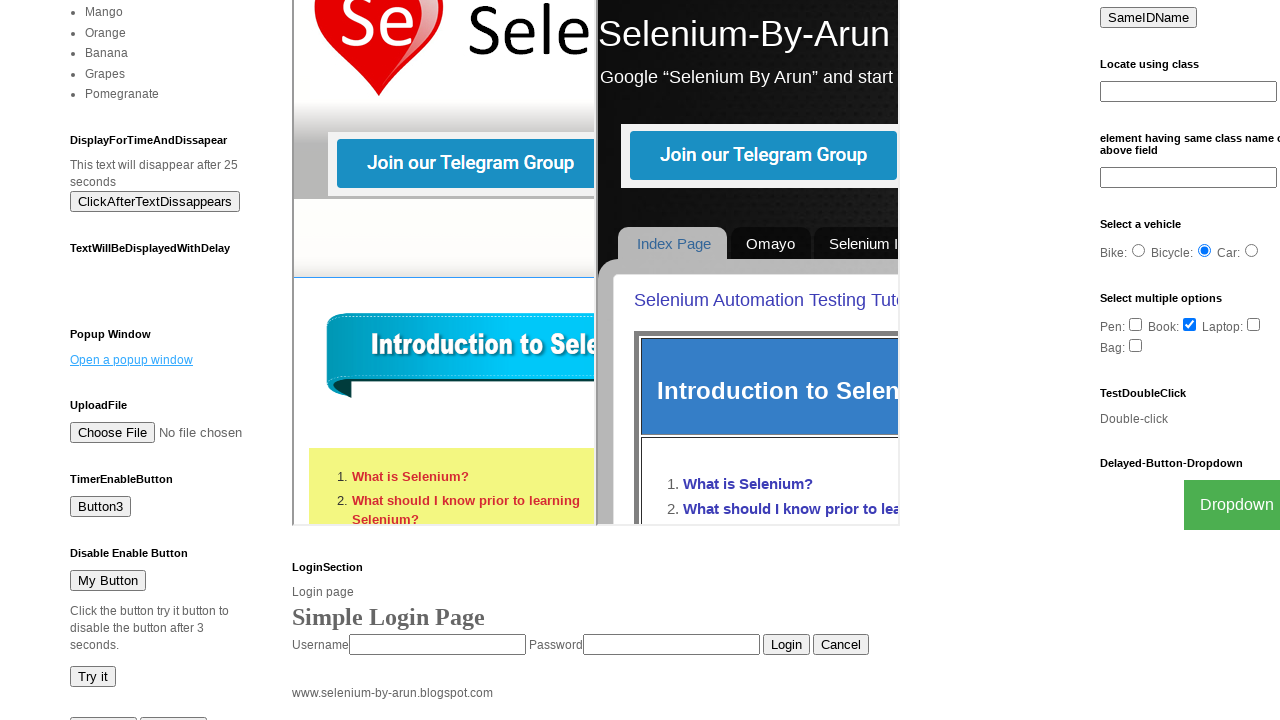

Waited 1 second for popup window to open
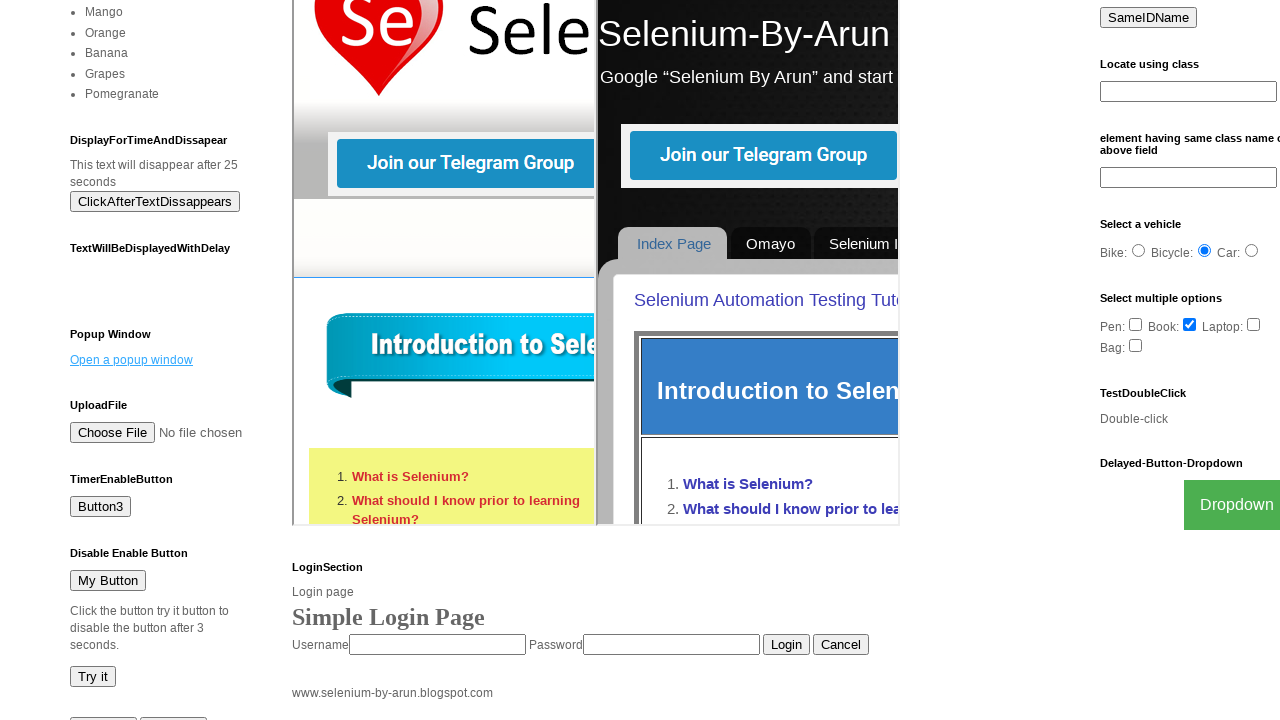

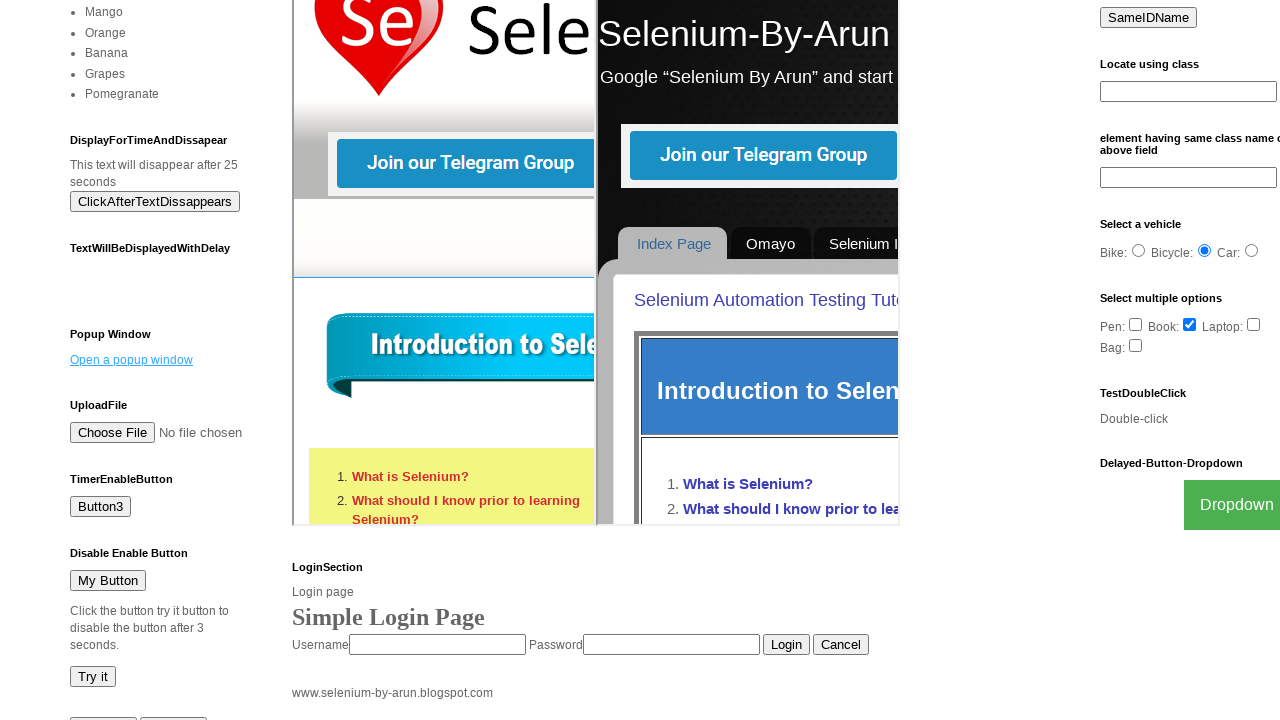